Tests jQuery UI selectmenu dropdown by selecting different number options and verifying the selected values are displayed correctly

Starting URL: https://jqueryui.com/resources/demos/selectmenu/default.html

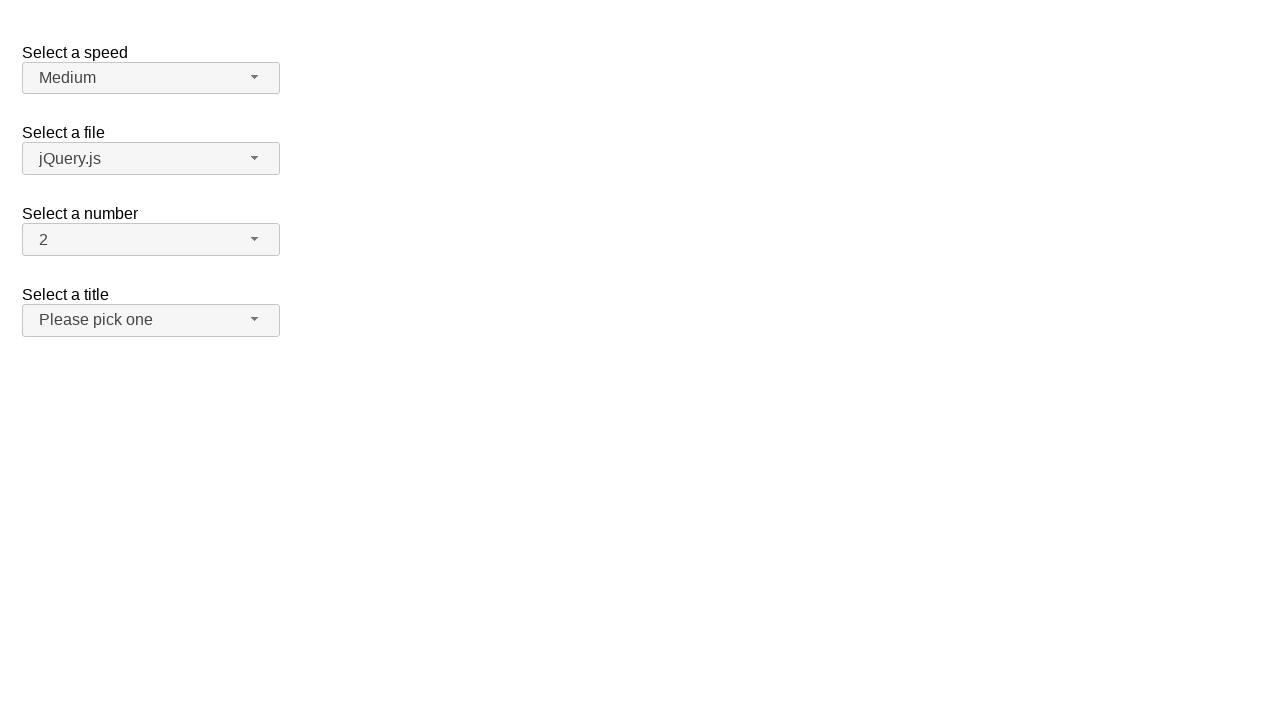

Clicked number dropdown button at (151, 240) on span#number-button
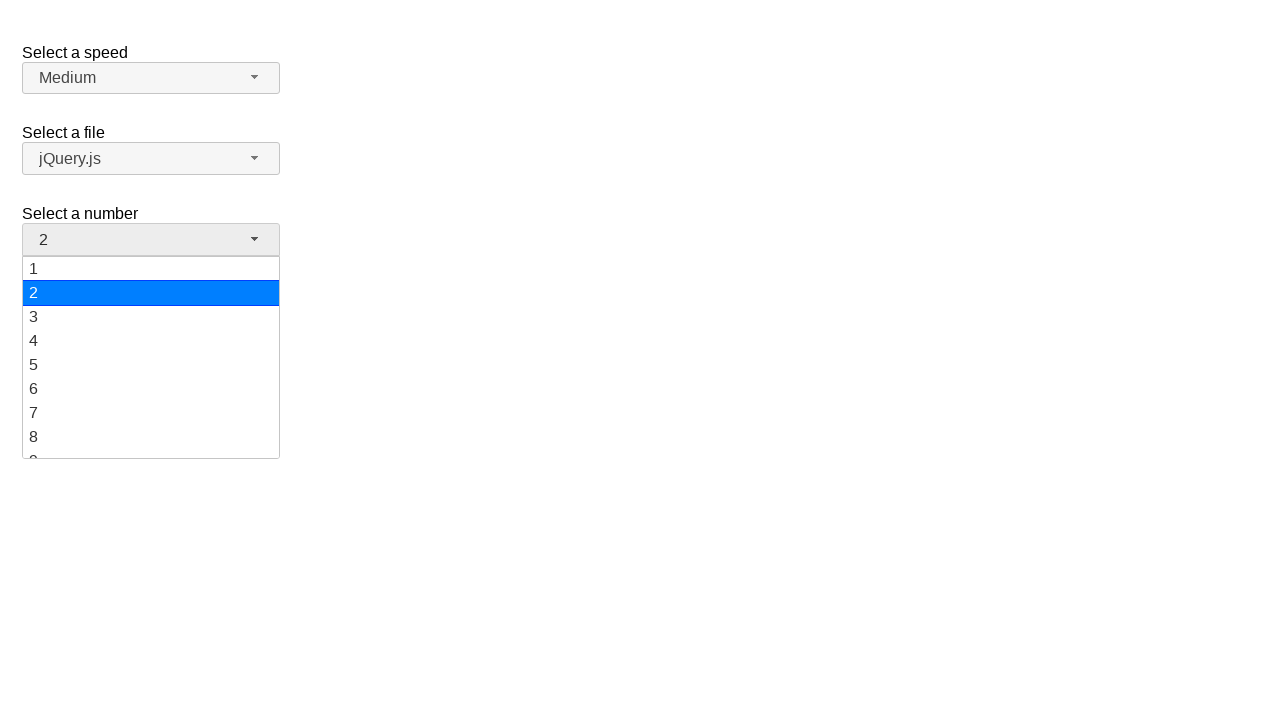

Number dropdown menu became visible
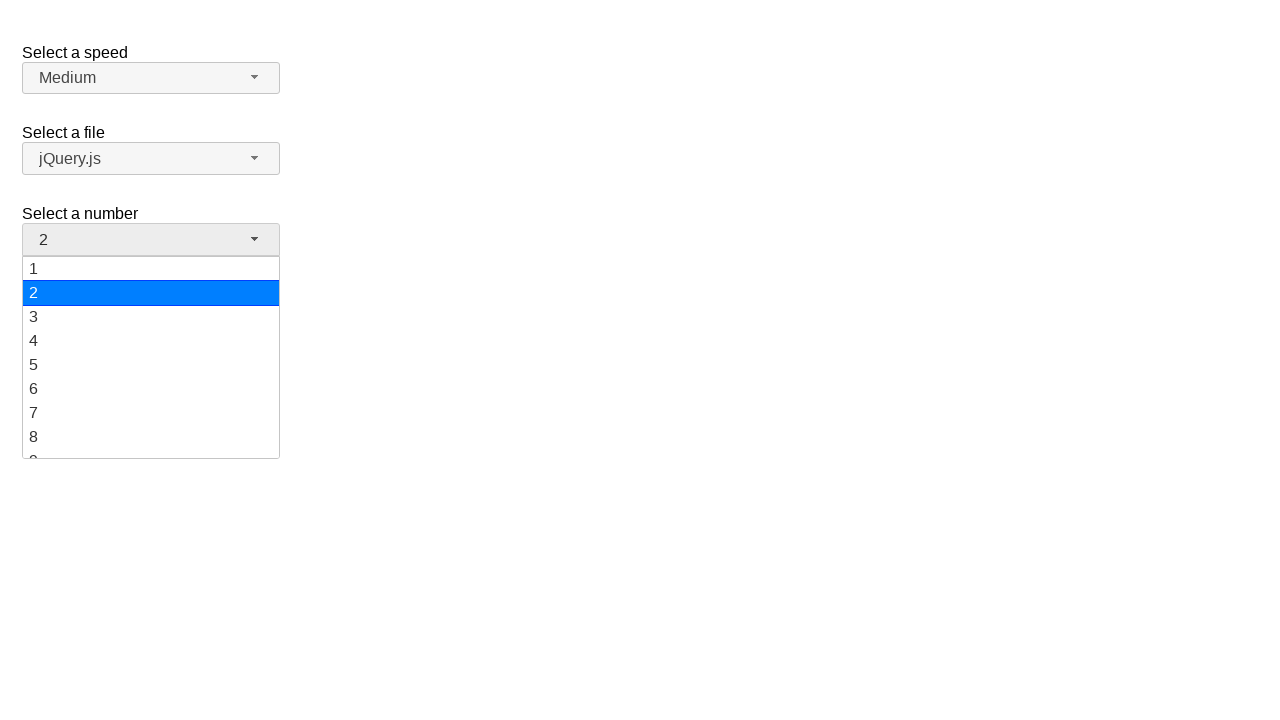

Scrolled option '5' into view
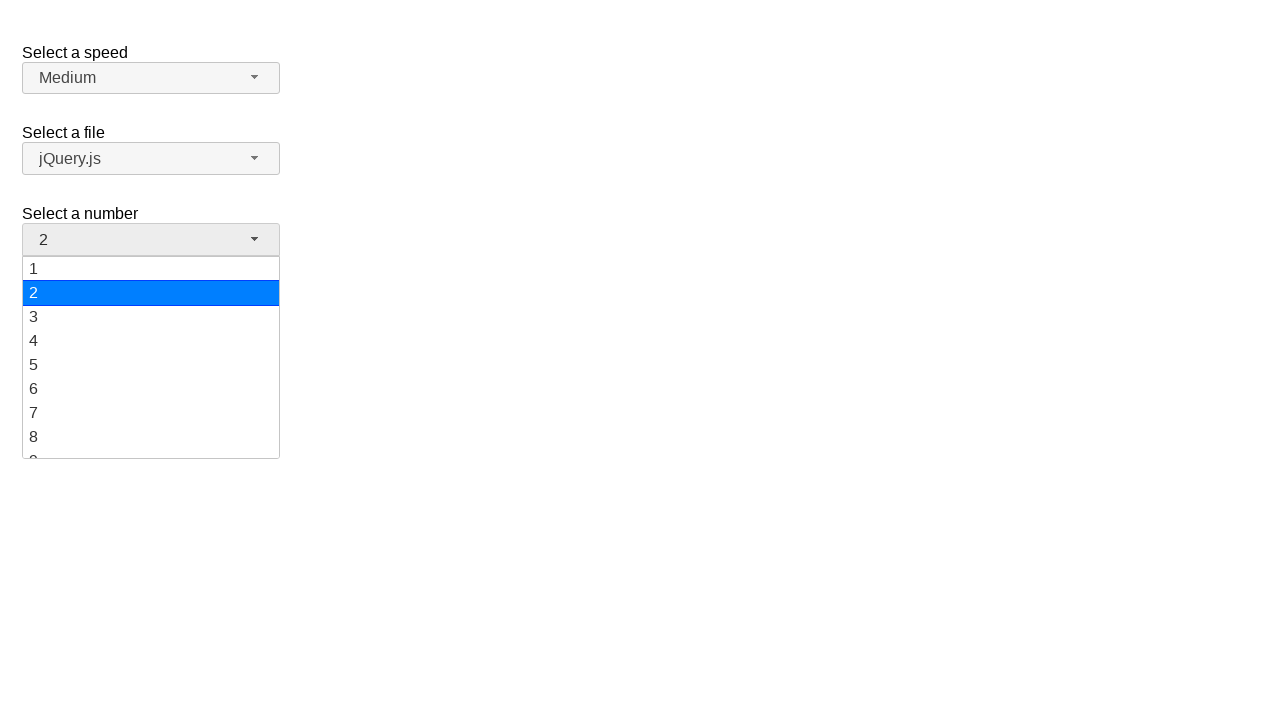

Clicked option '5' from dropdown
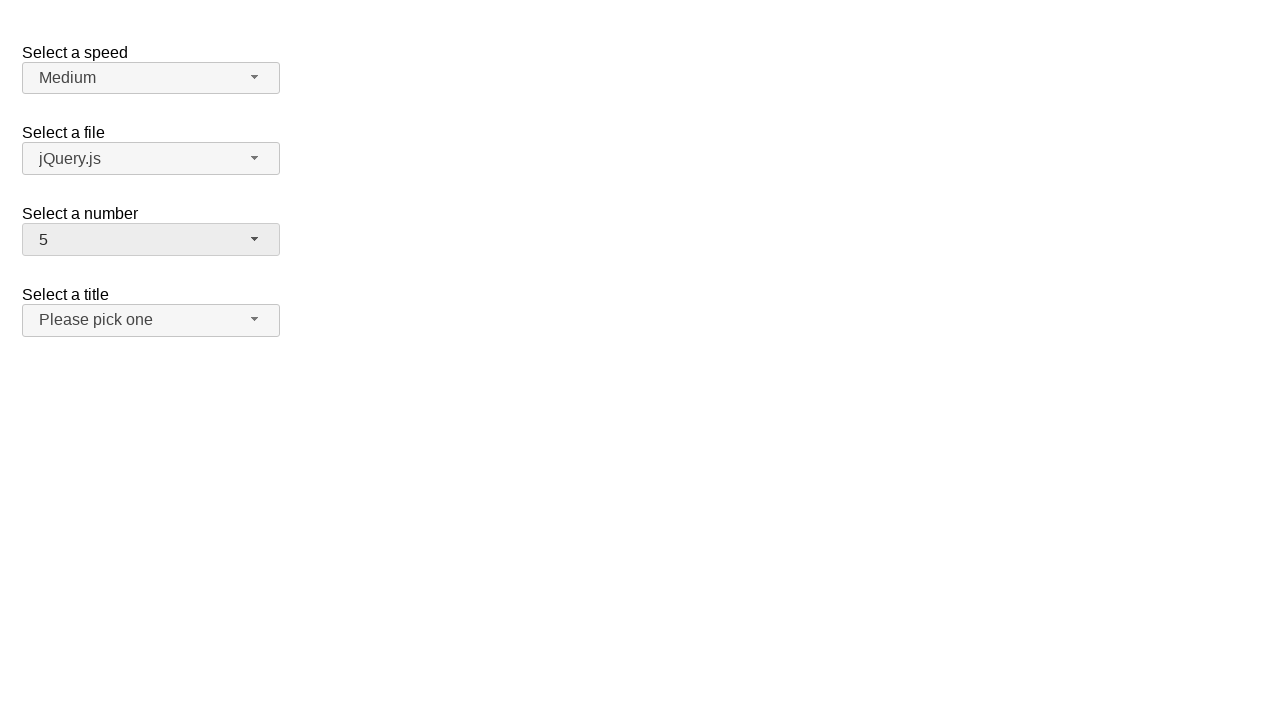

Verified that '5' is selected in dropdown
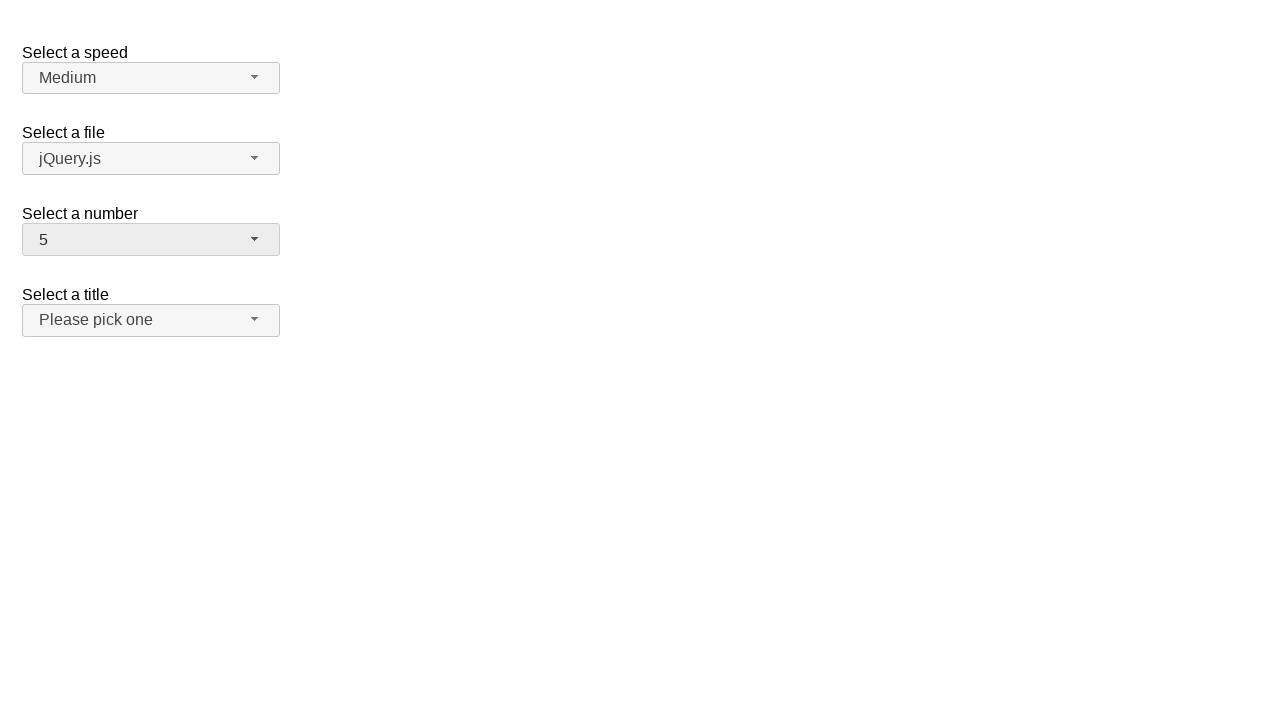

Reloaded page after selecting '5'
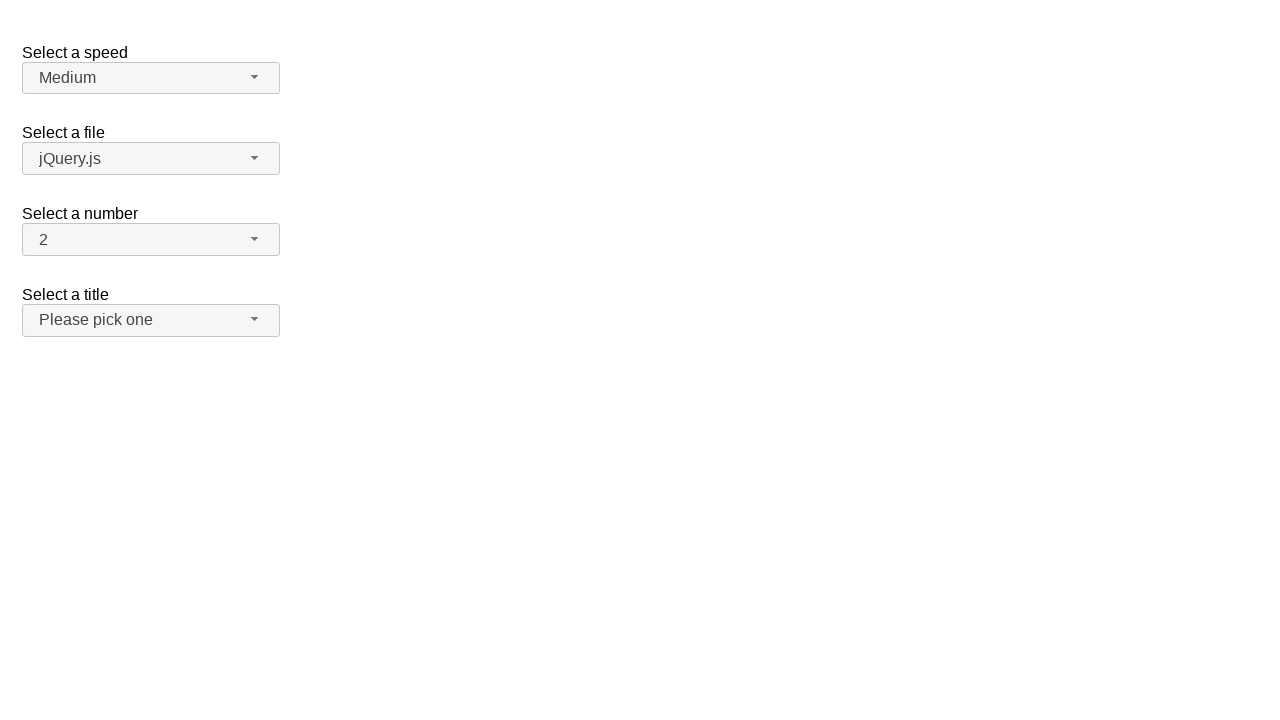

Clicked number dropdown button at (151, 240) on span#number-button
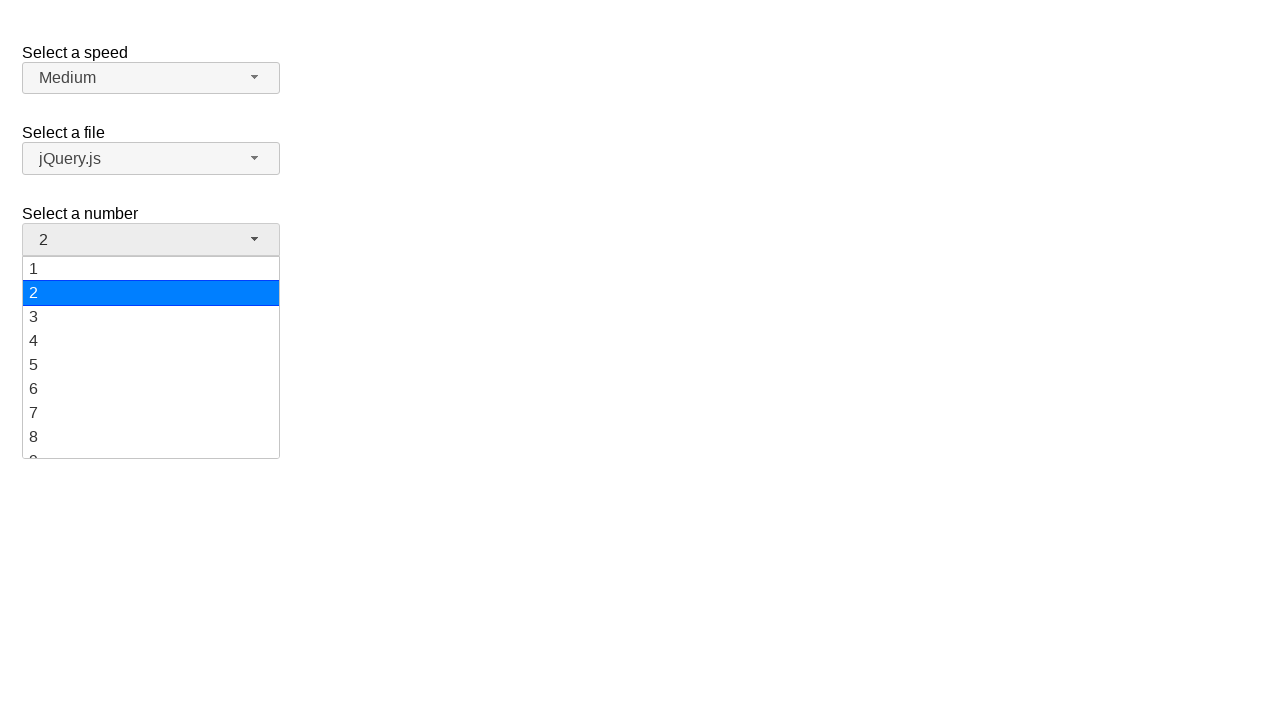

Number dropdown menu became visible
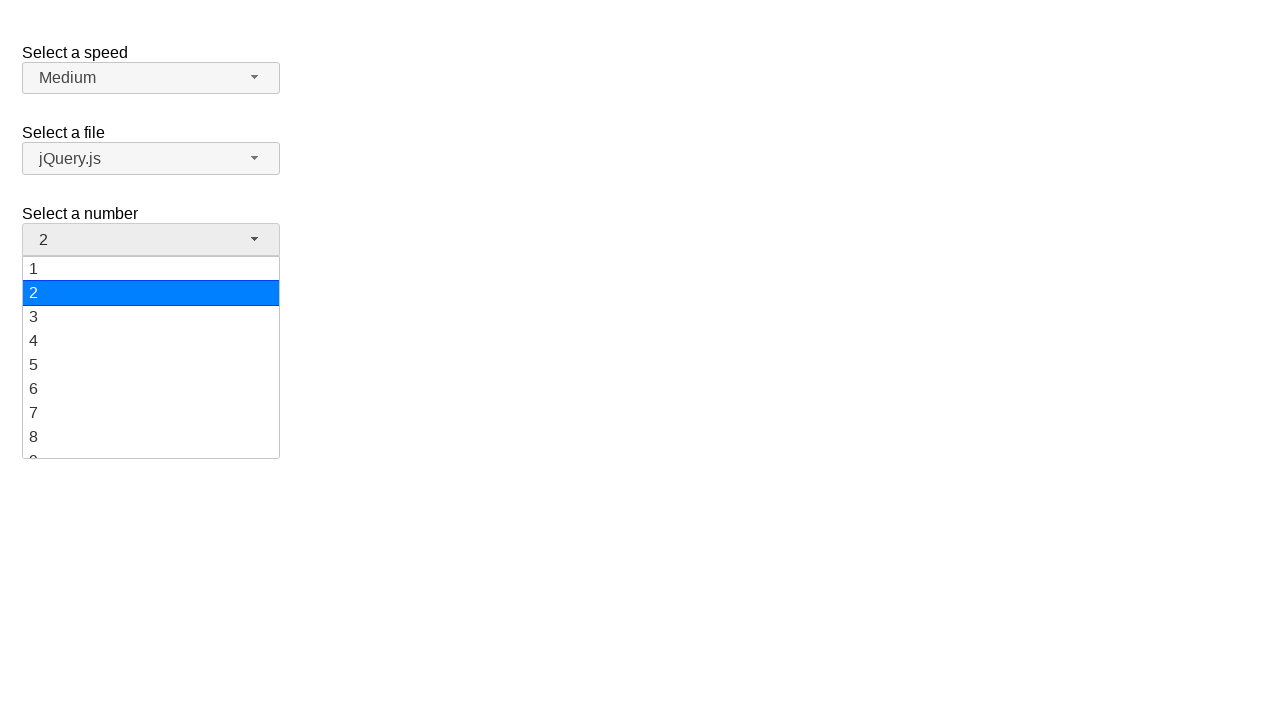

Scrolled option '10' into view
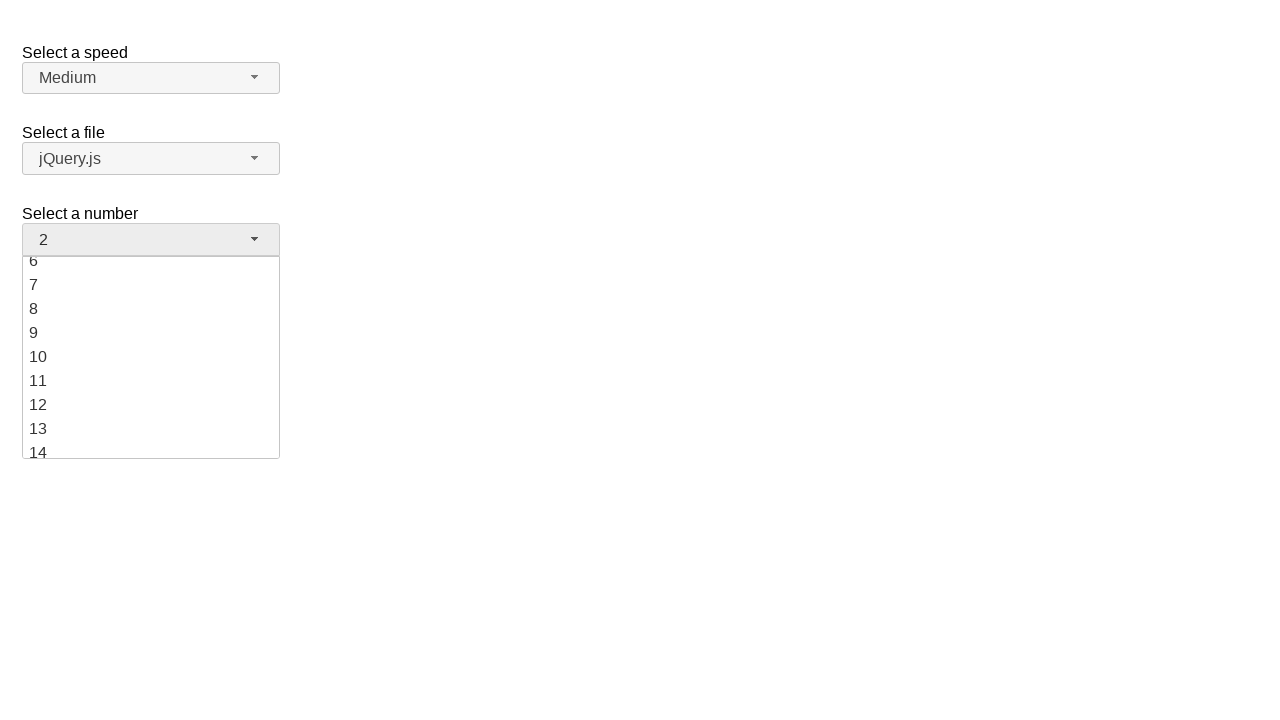

Clicked option '10' from dropdown
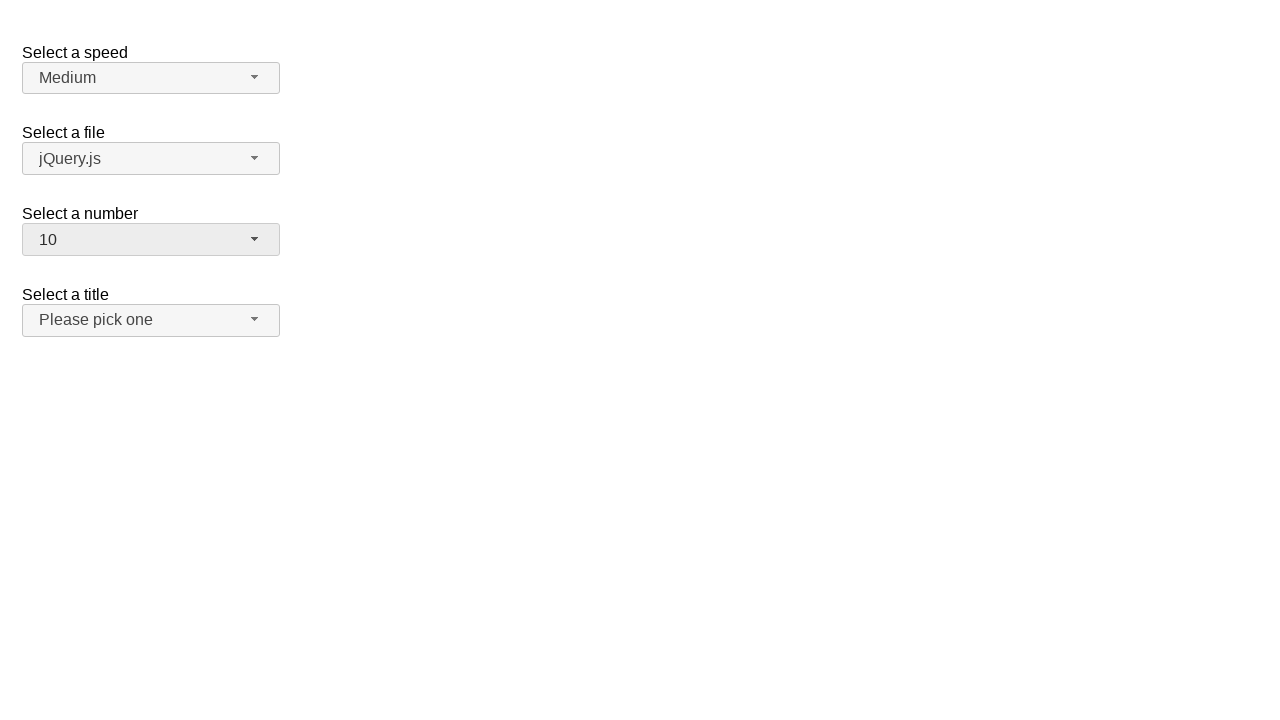

Verified that '10' is selected in dropdown
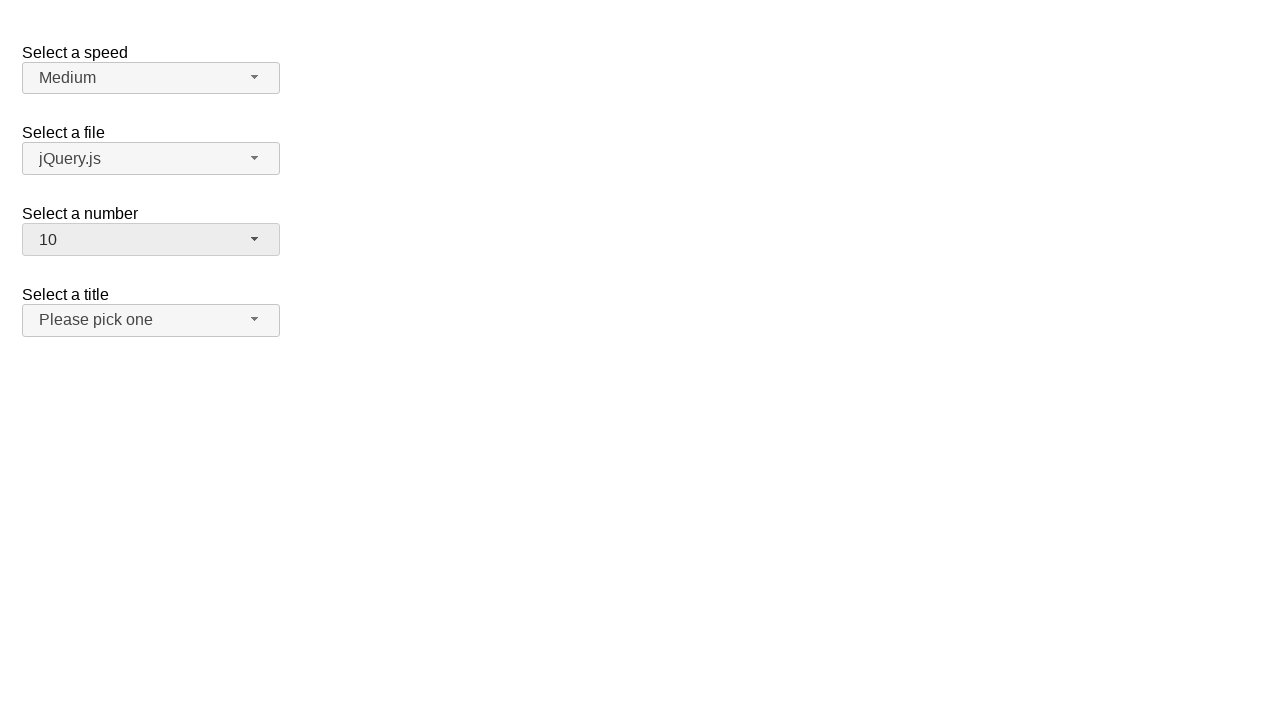

Reloaded page after selecting '10'
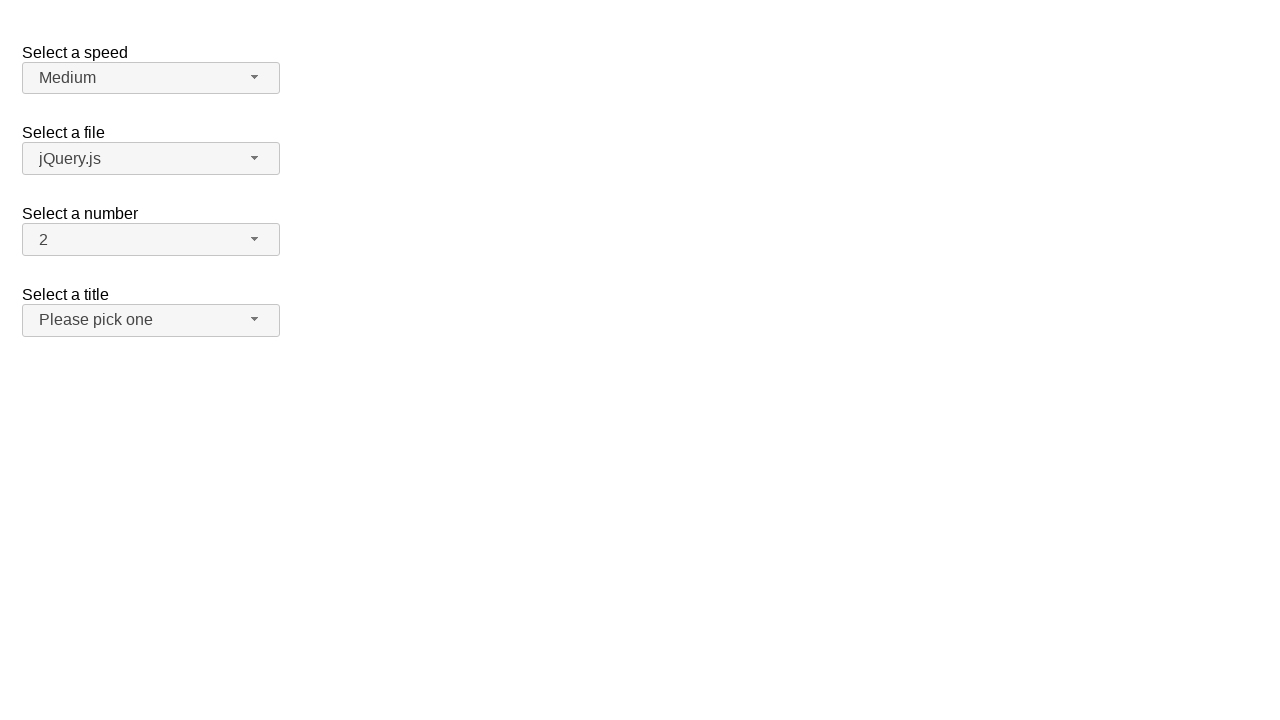

Clicked number dropdown button at (151, 240) on span#number-button
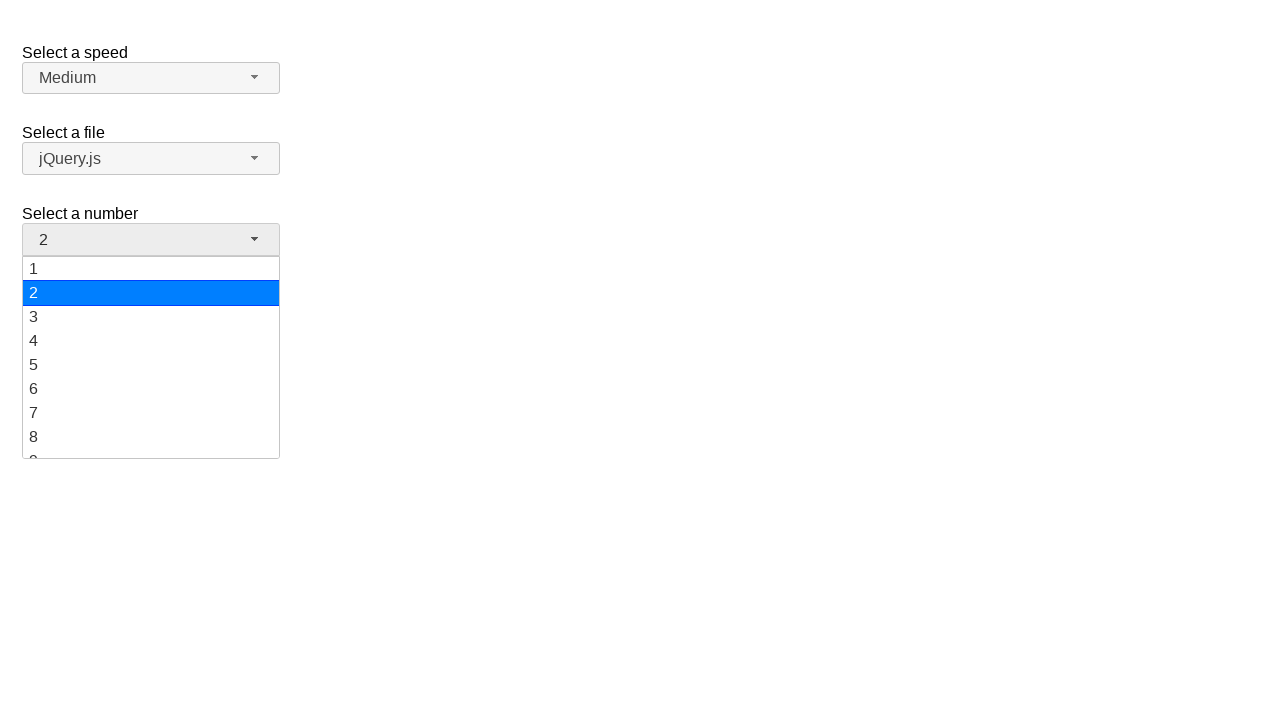

Number dropdown menu became visible
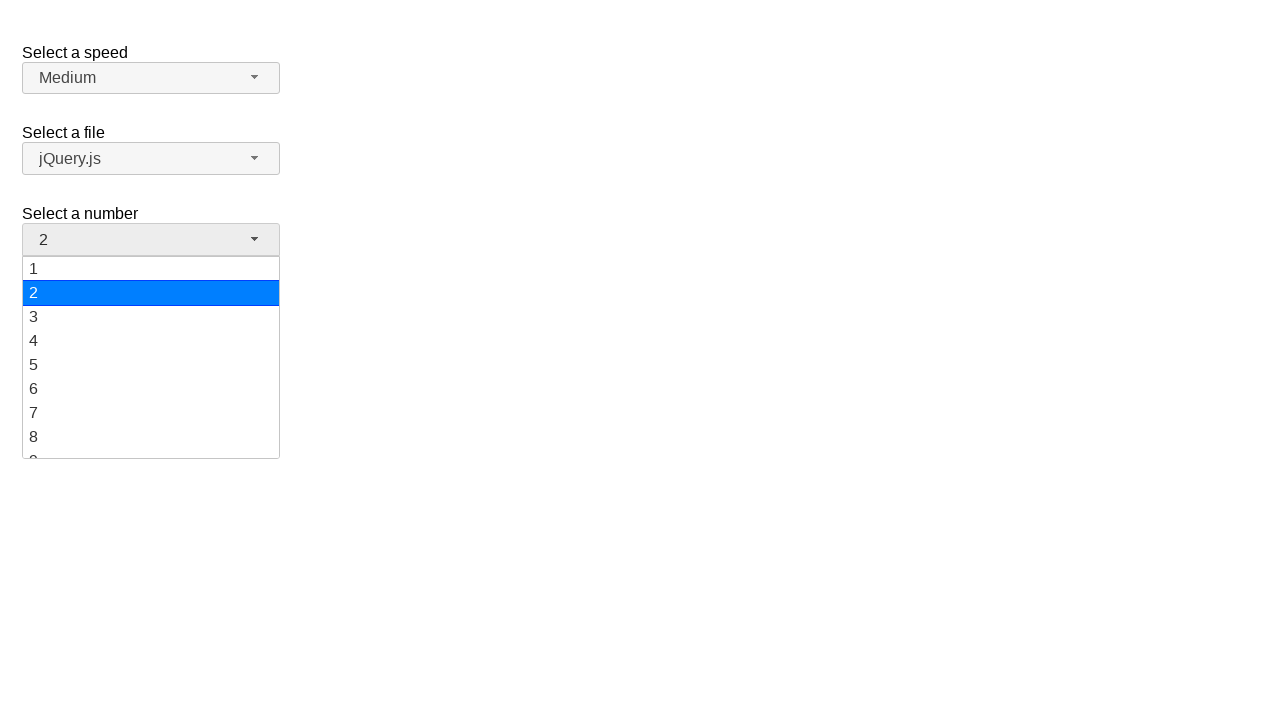

Scrolled option '19' into view
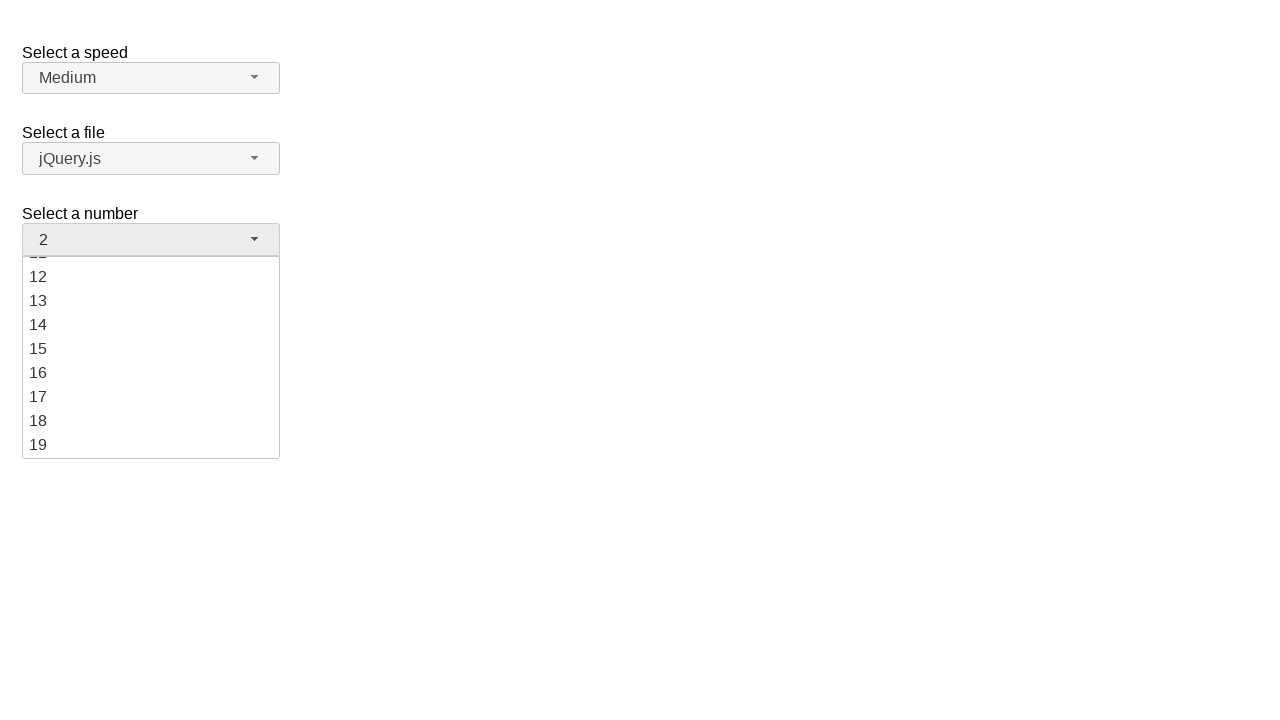

Clicked option '19' from dropdown
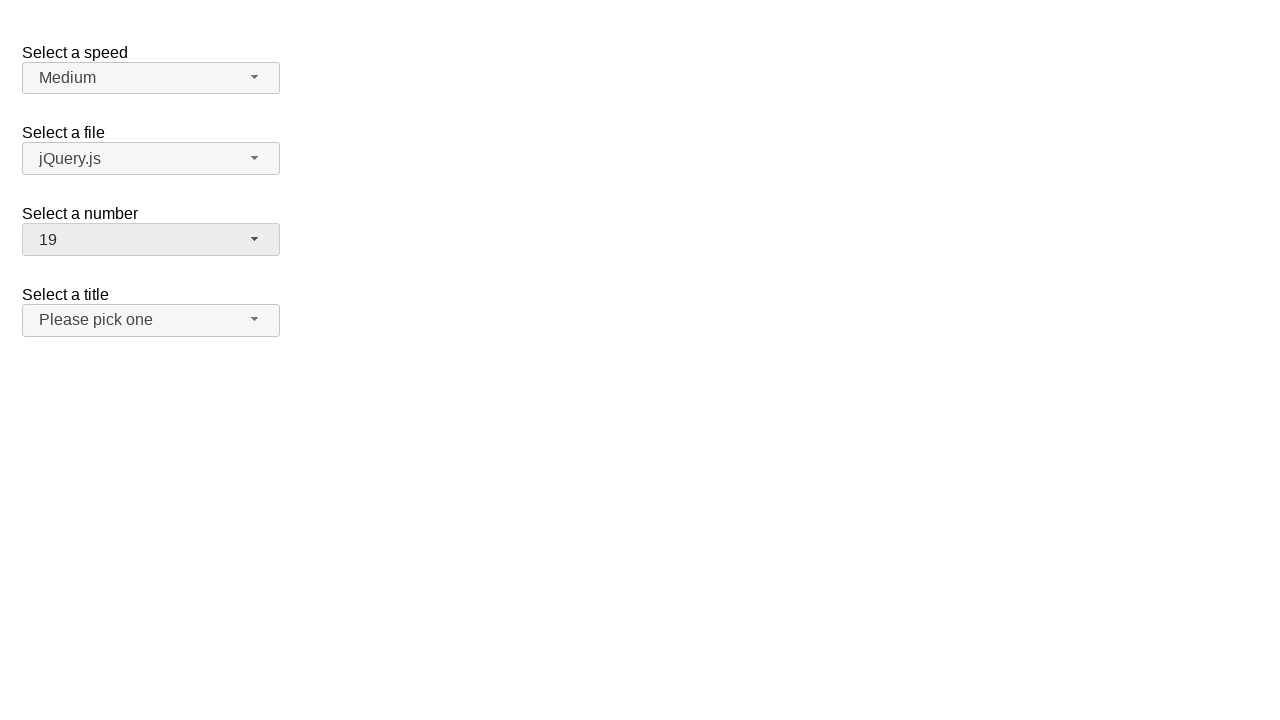

Verified that '19' is selected in dropdown
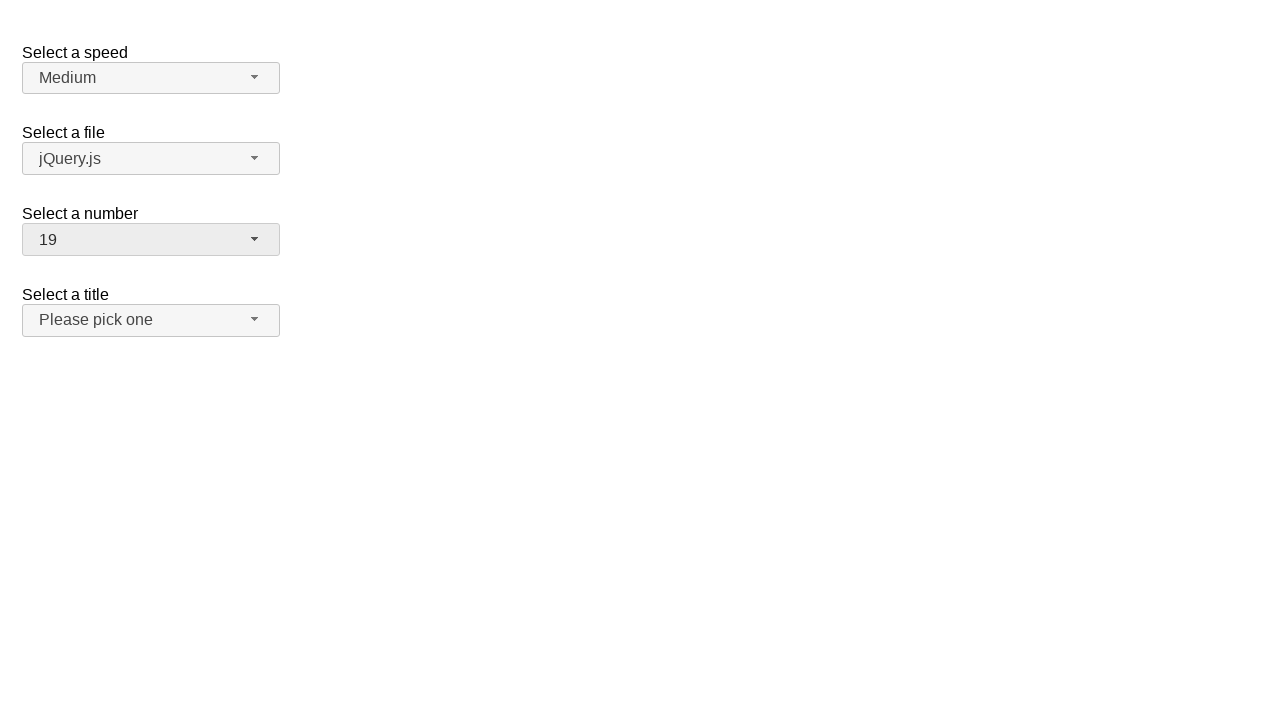

Reloaded page after selecting '19'
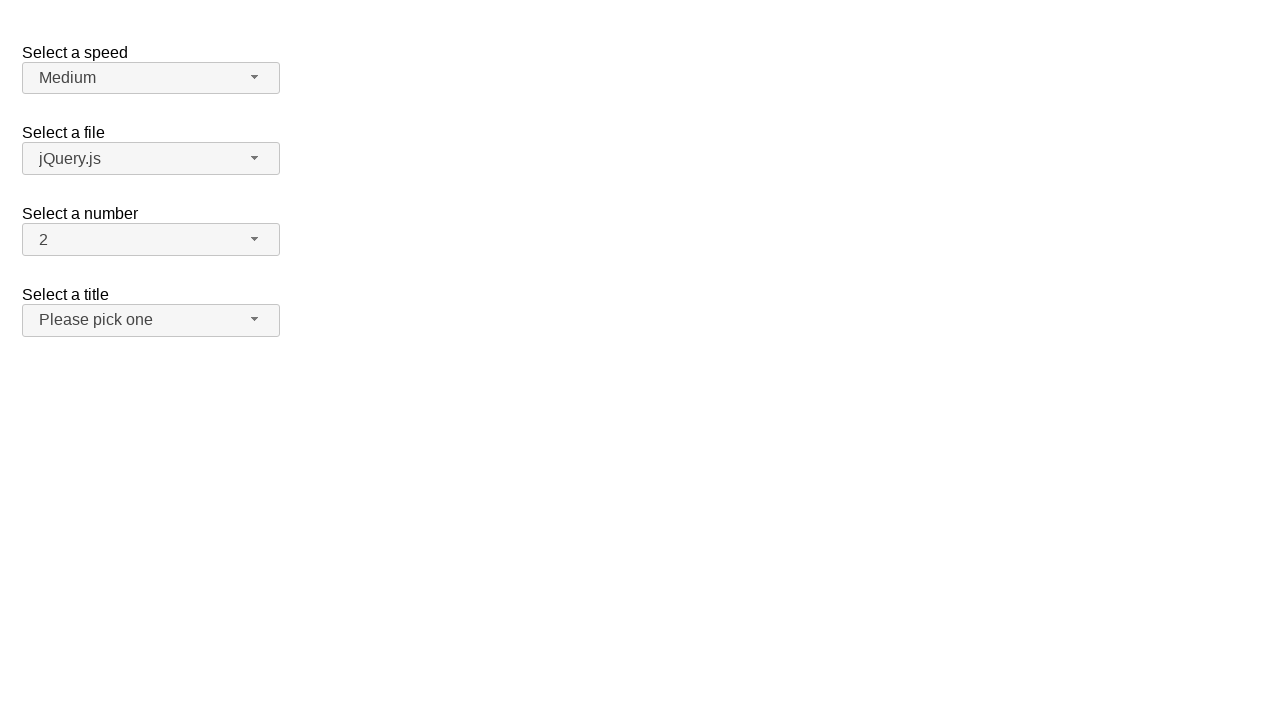

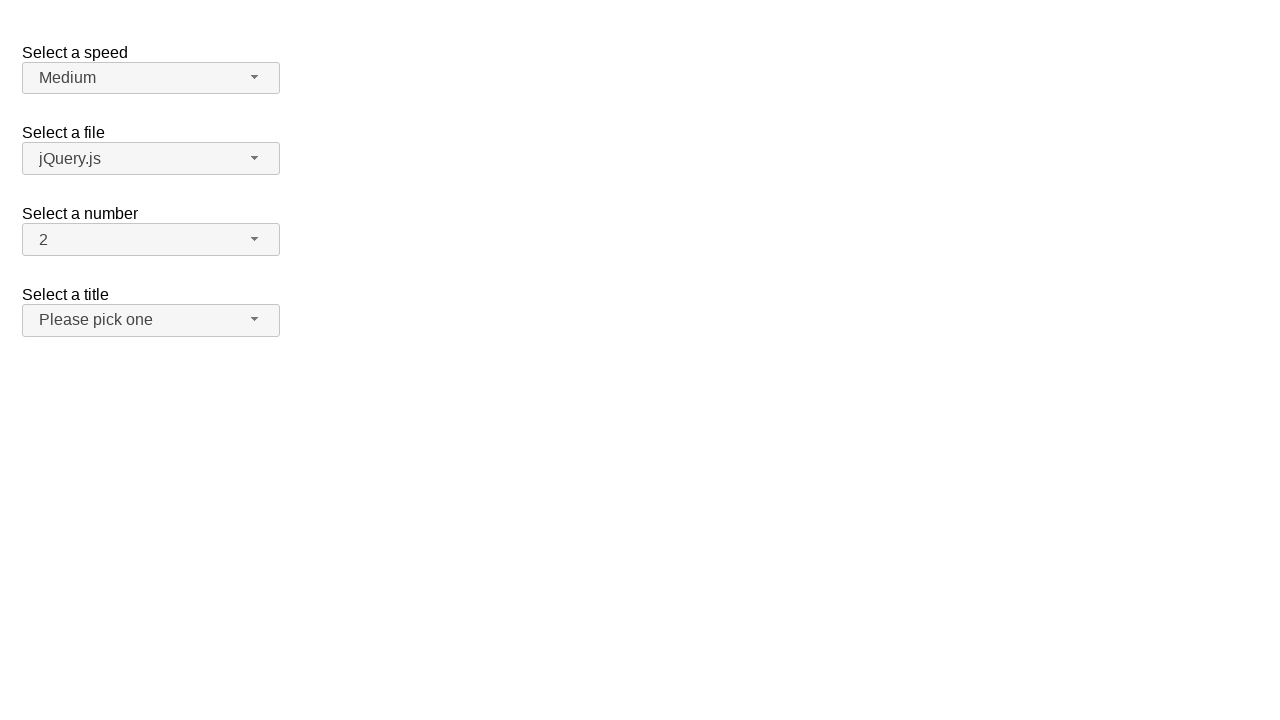